Tests JavaScript prompt alert functionality by clicking a button to trigger a prompt, entering text, accepting the alert, and verifying the entered text is displayed on the page

Starting URL: http://practice.cydeo.com/javascript_alerts

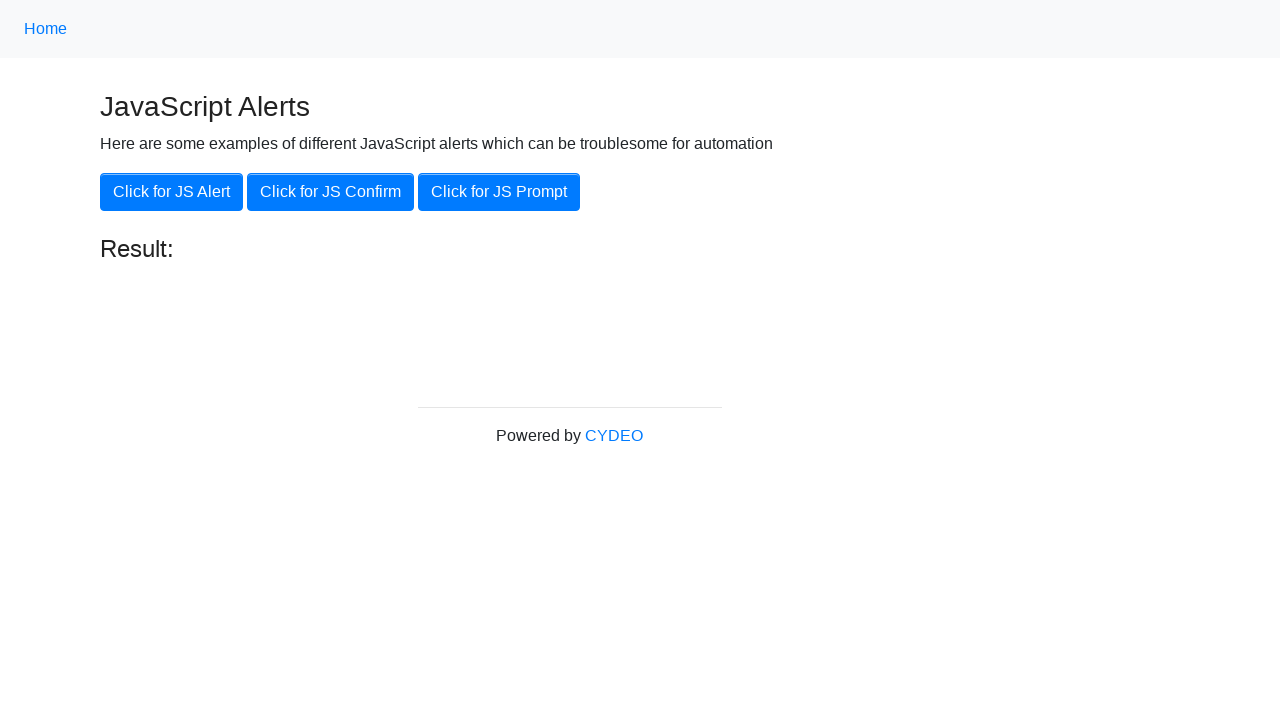

Clicked 'Click for JS Prompt' button to trigger JavaScript prompt at (499, 192) on xpath=//button[.='Click for JS Prompt']
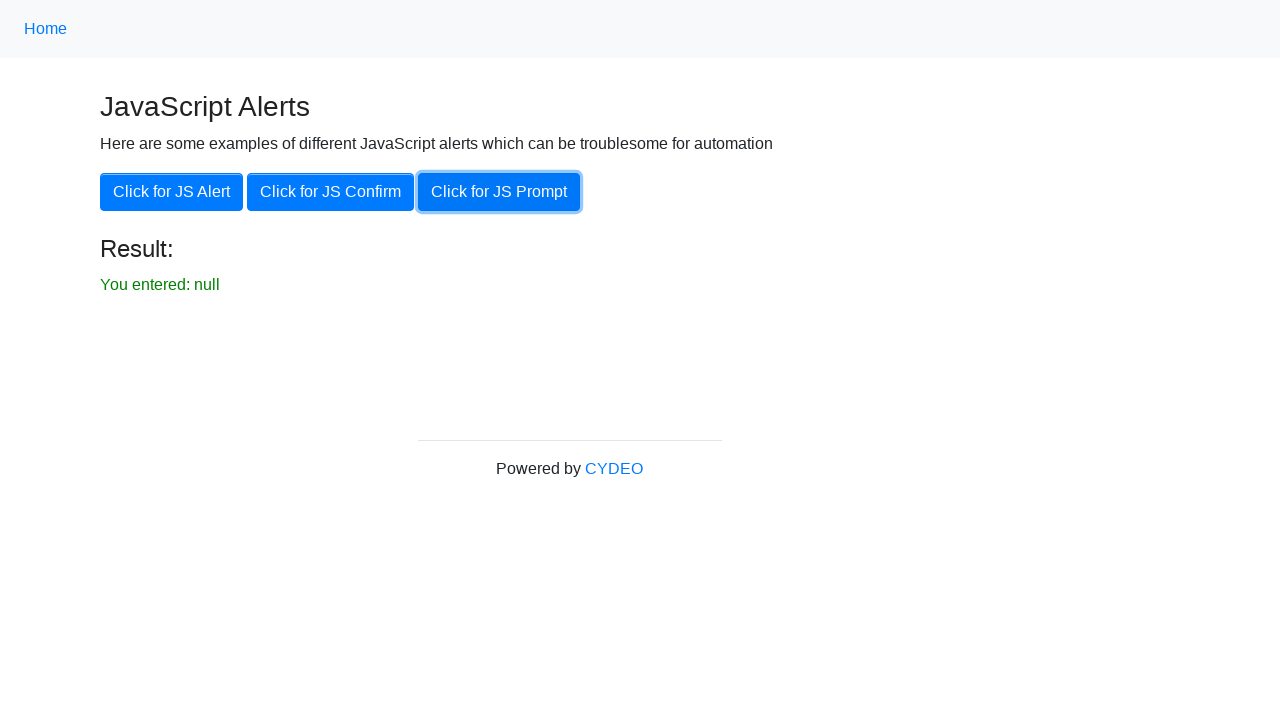

Set up dialog handler to accept prompt with text 'hello'
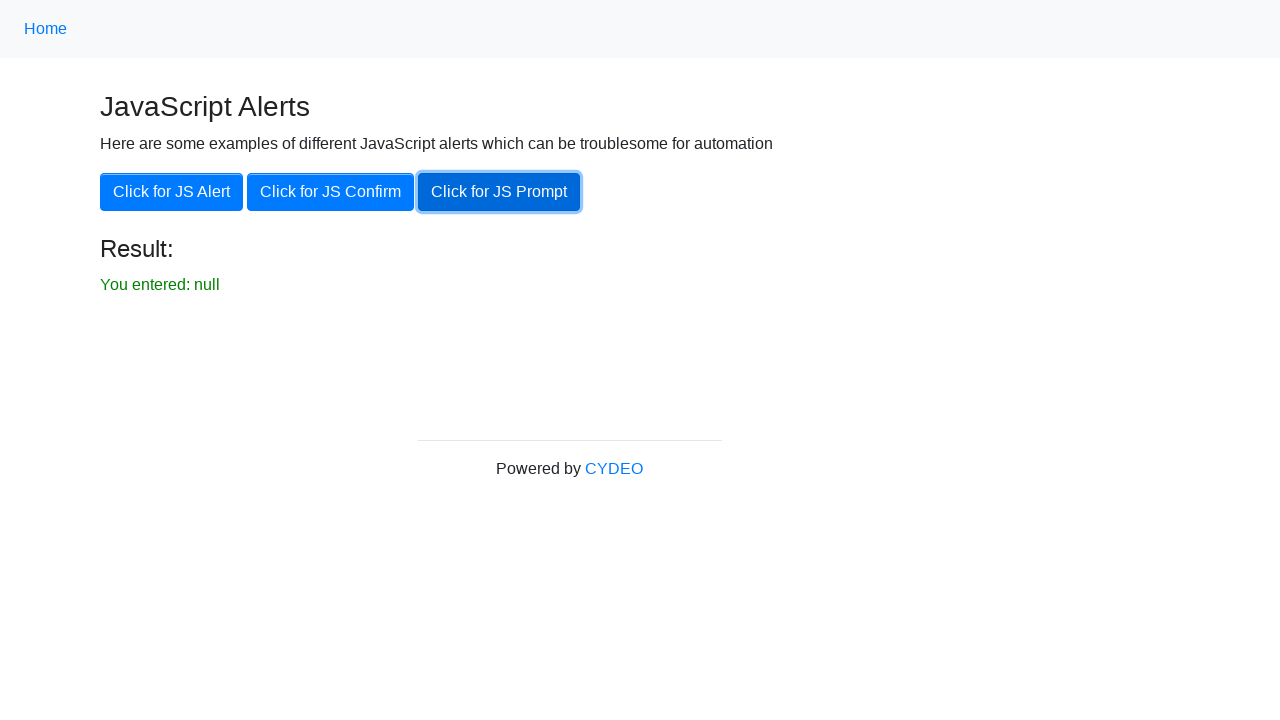

Clicked 'Click for JS Prompt' button to trigger prompt dialog at (499, 192) on xpath=//button[.='Click for JS Prompt']
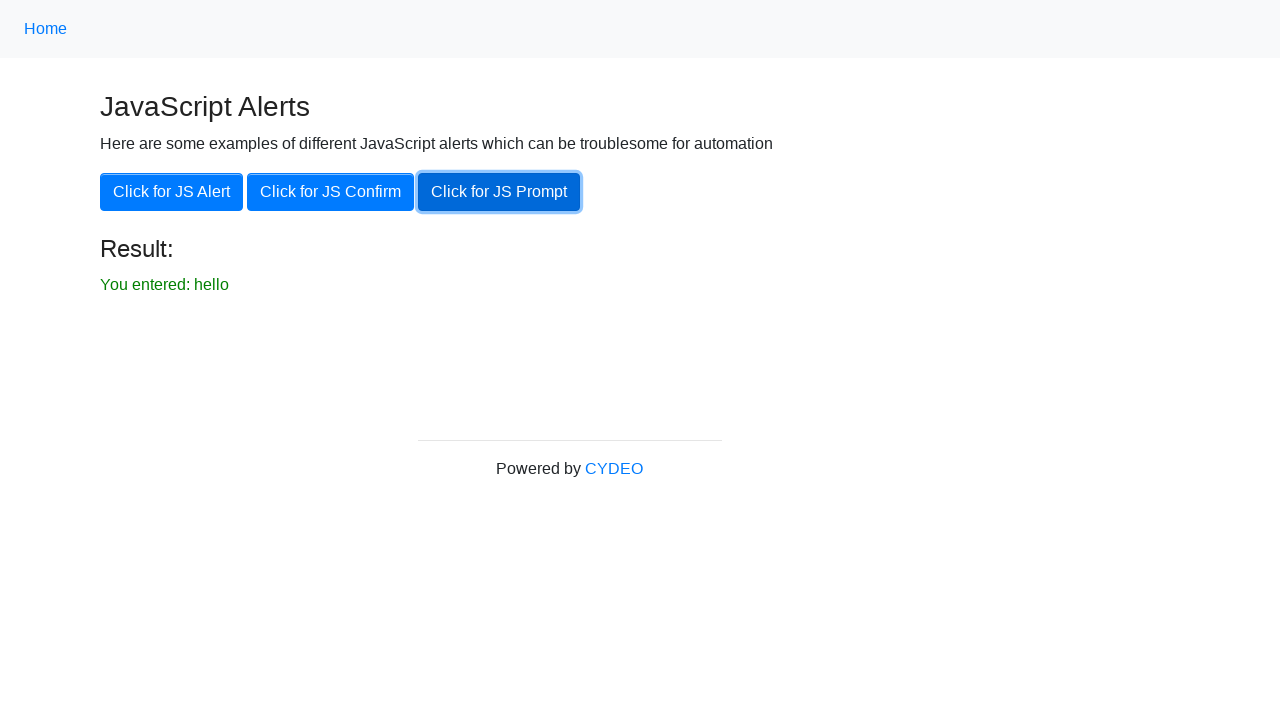

Verified that result text 'You entered: hello' is displayed on the page
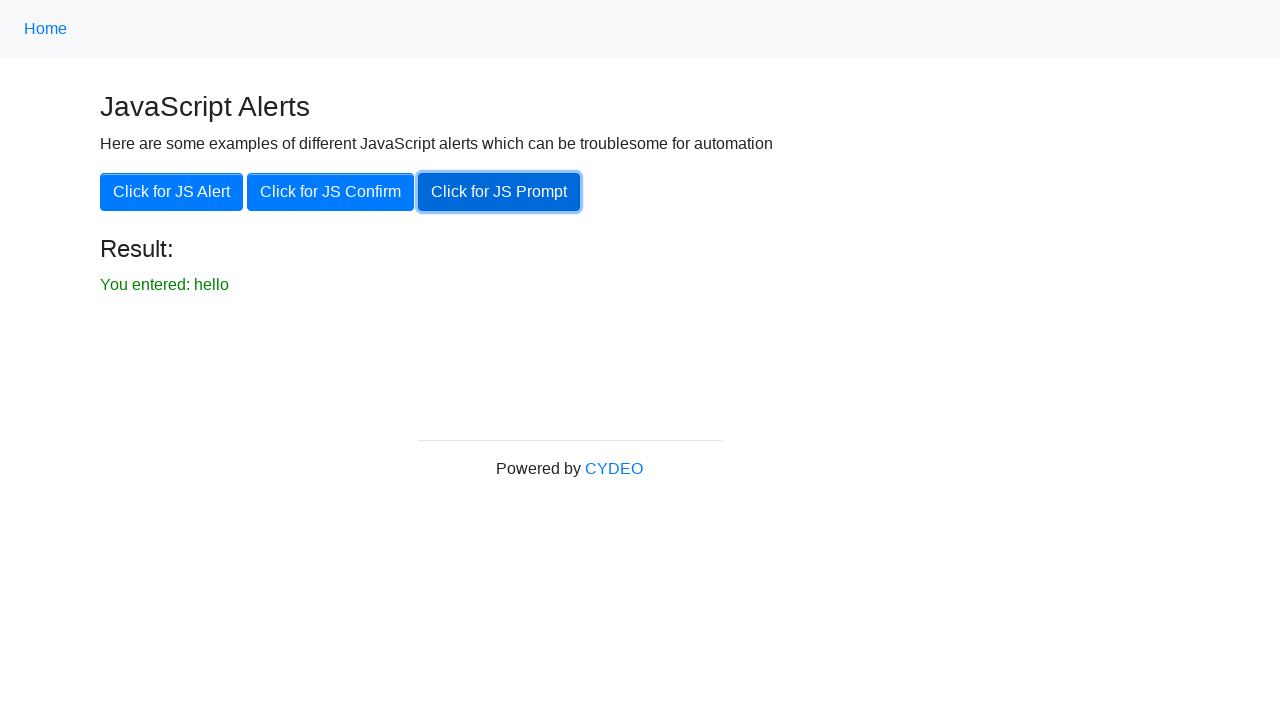

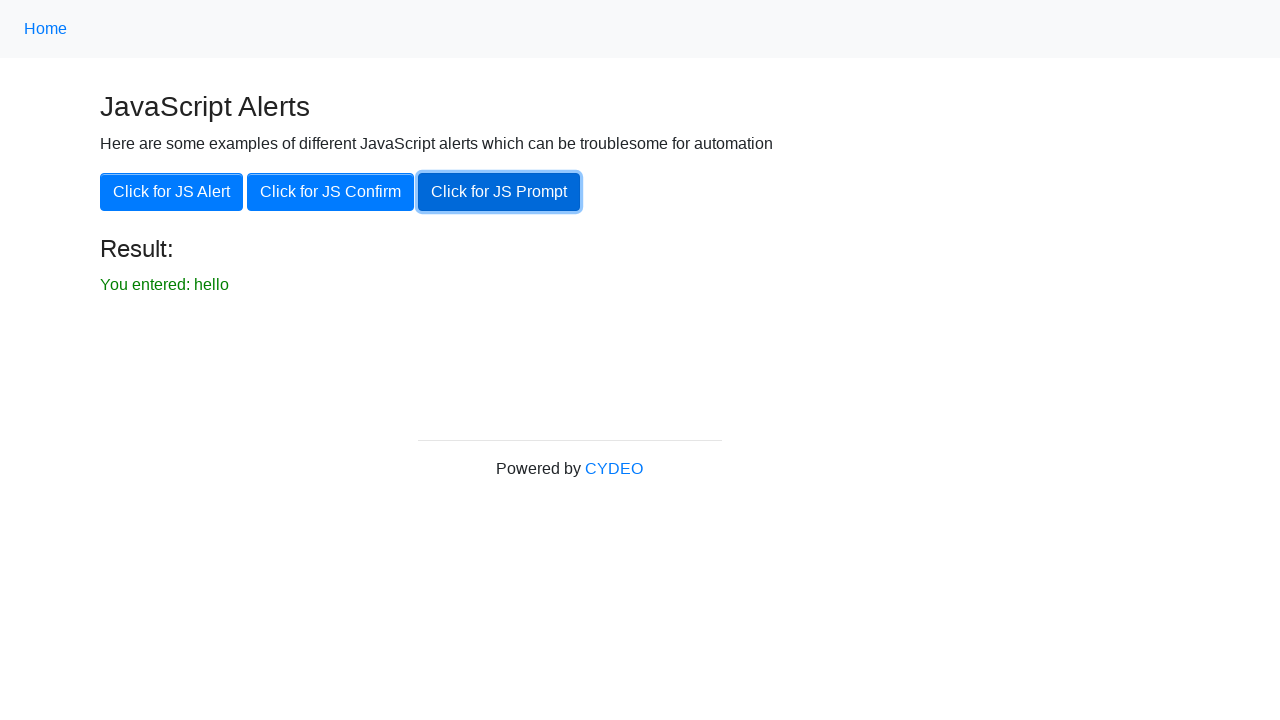